Tests navigation to Browse Languages submenu and clicking on letter J, then verifies the page shows a message about languages starting with J.

Starting URL: http://www.99-bottles-of-beer.net/

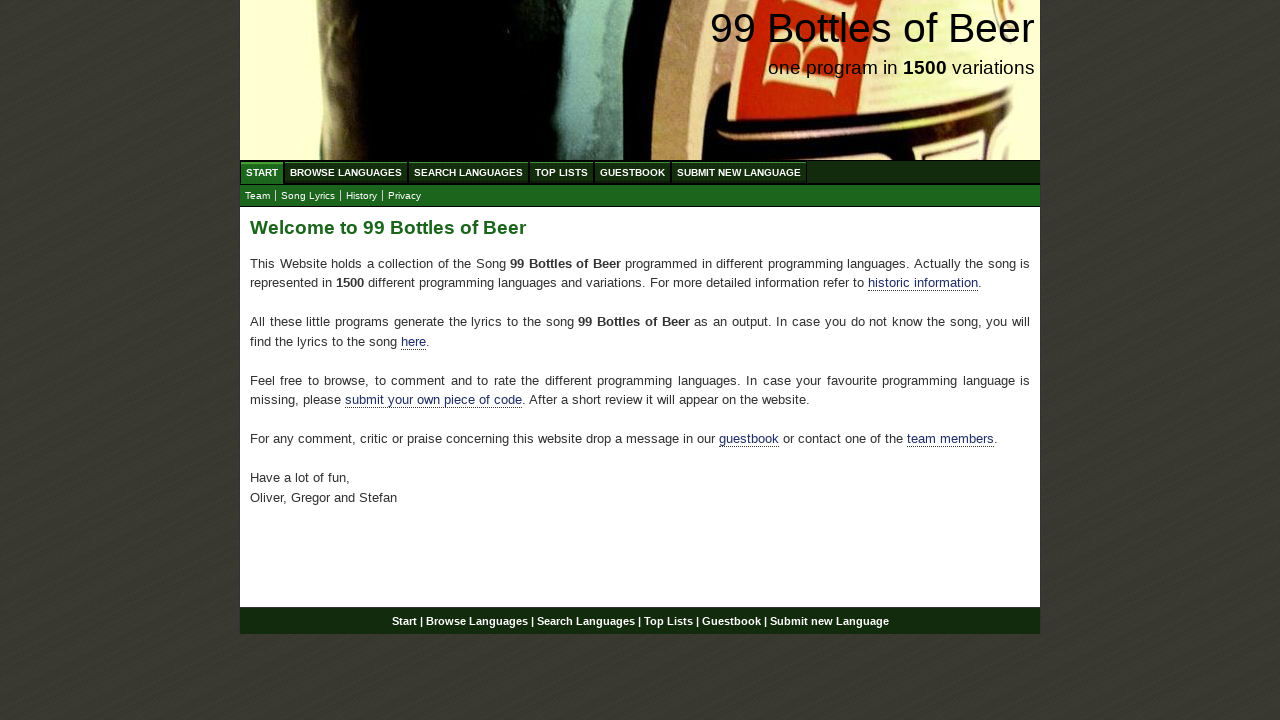

Clicked on Browse Languages link at (346, 172) on xpath=//li/a[@href='/abc.html']
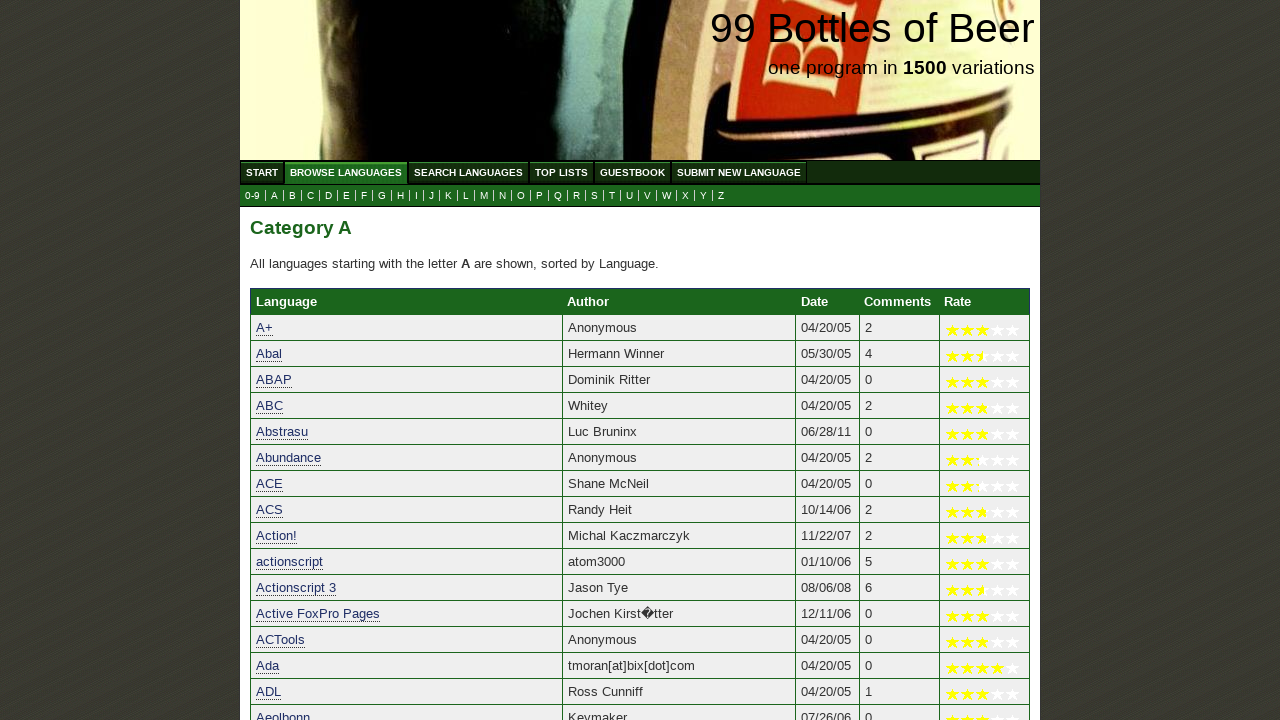

Clicked on letter J link at (432, 196) on a:text('J')
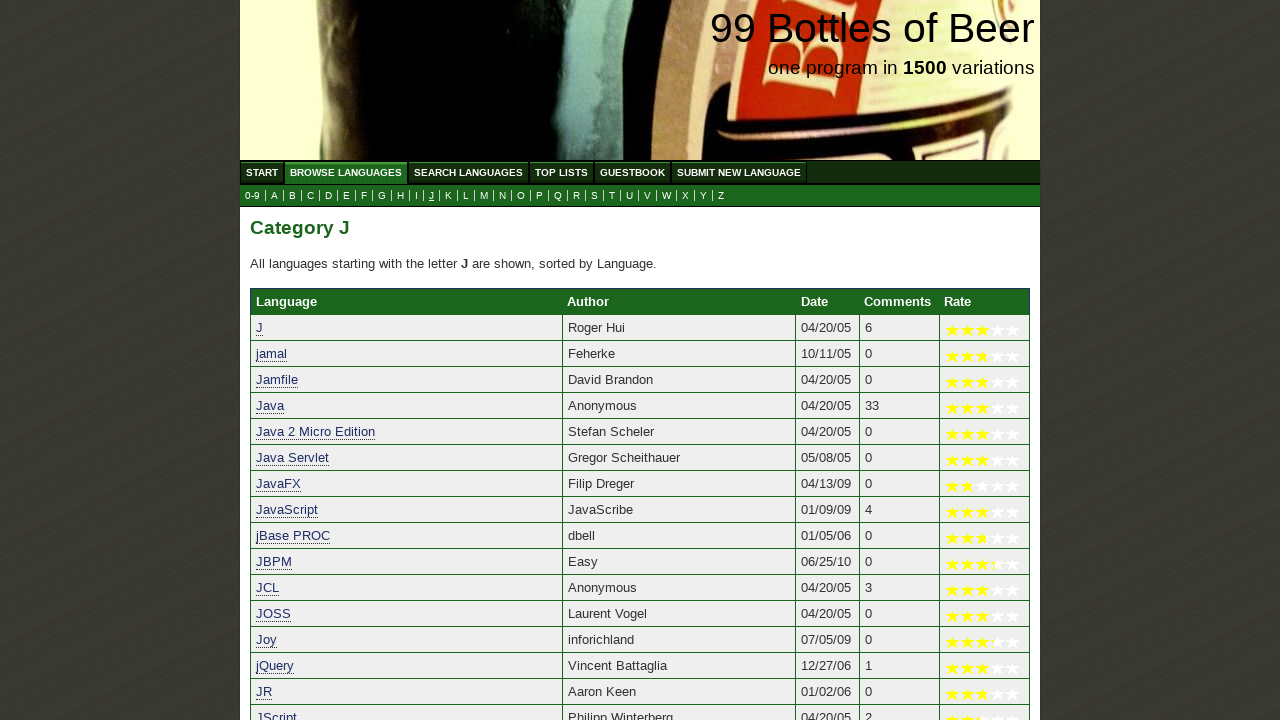

Verified message about languages starting with J is displayed
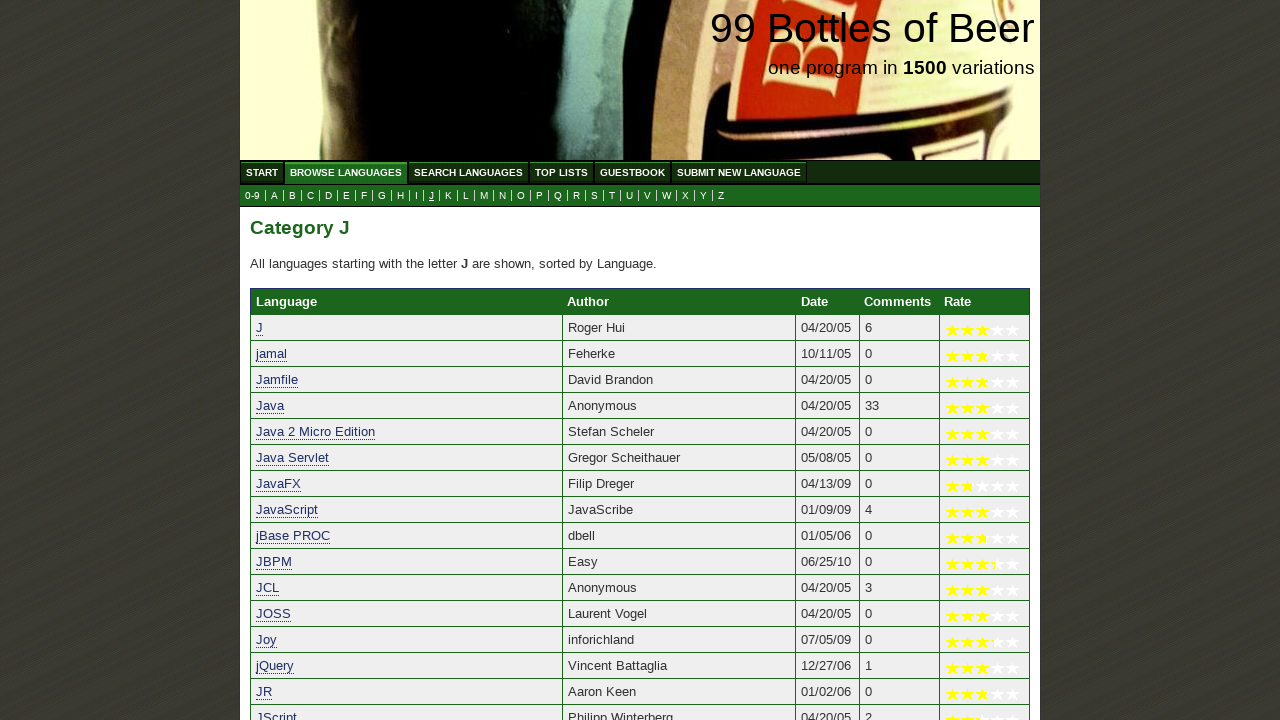

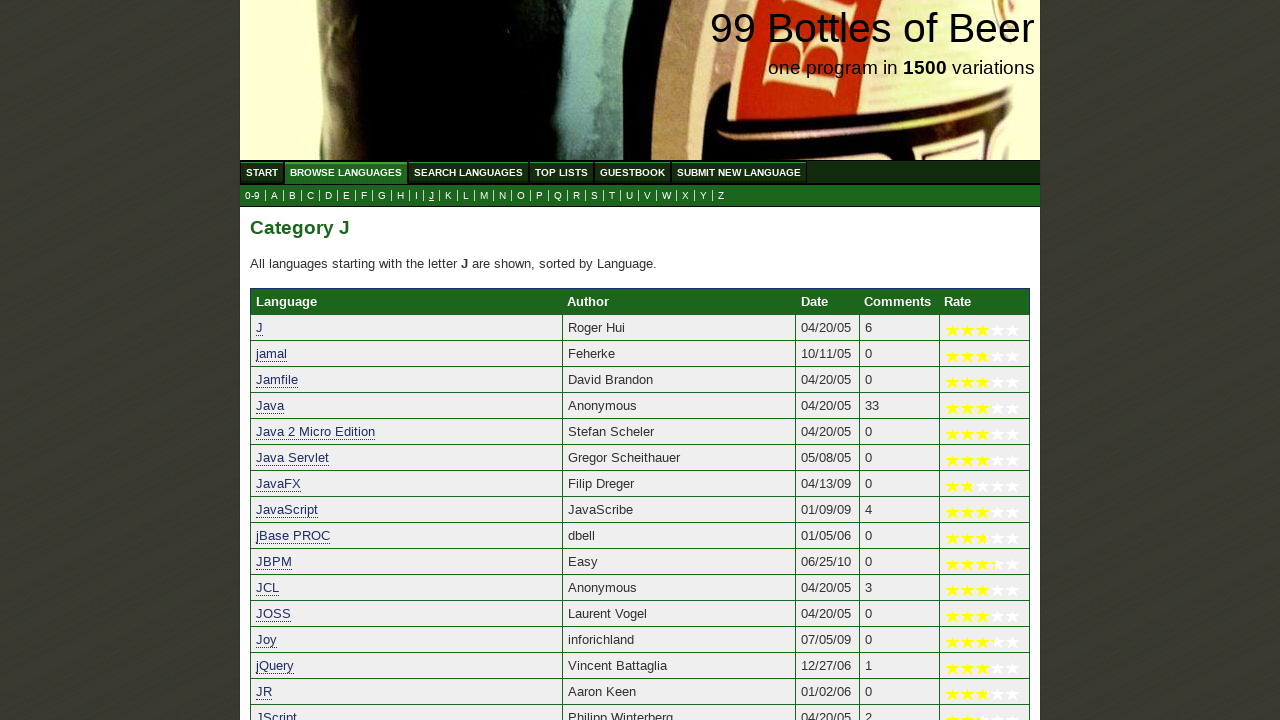